Tests window handling by clicking a link that opens a new window, extracting text from the new window, and using that text to fill a form field in the original window

Starting URL: https://rahulshettyacademy.com/loginpagePractise/#

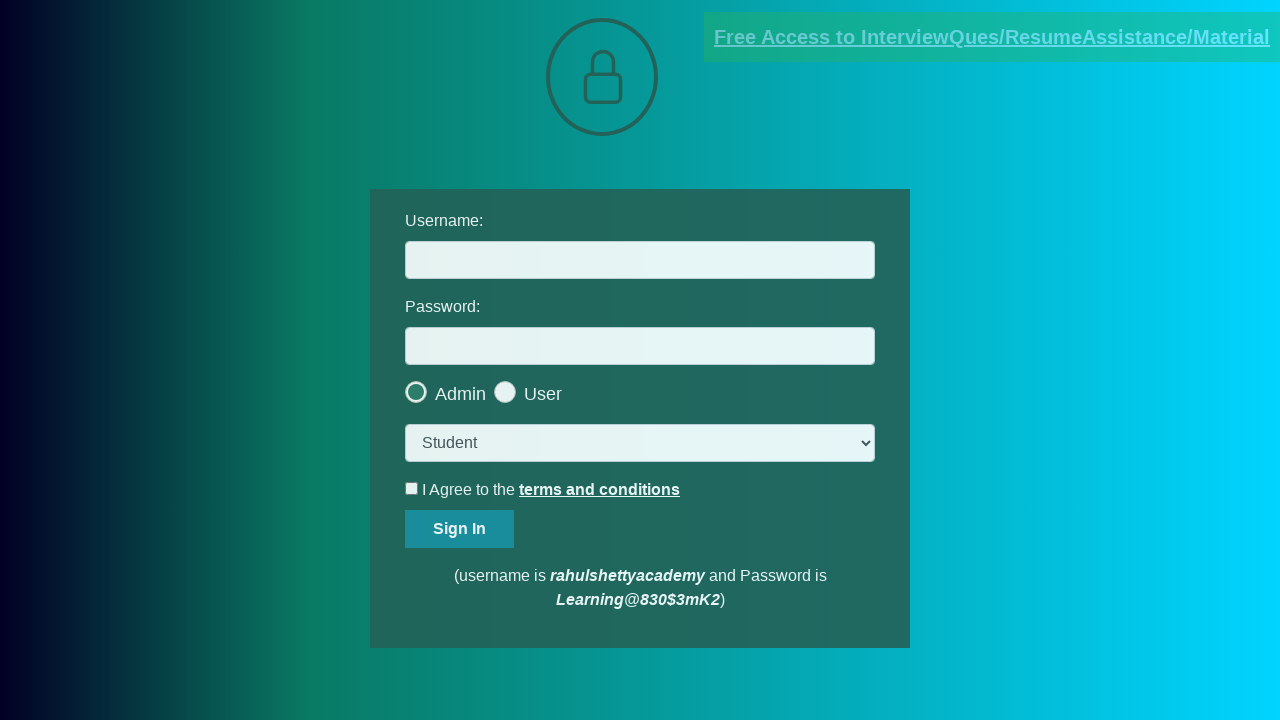

Clicked blinking text link to open new window at (992, 37) on a.blinkingText
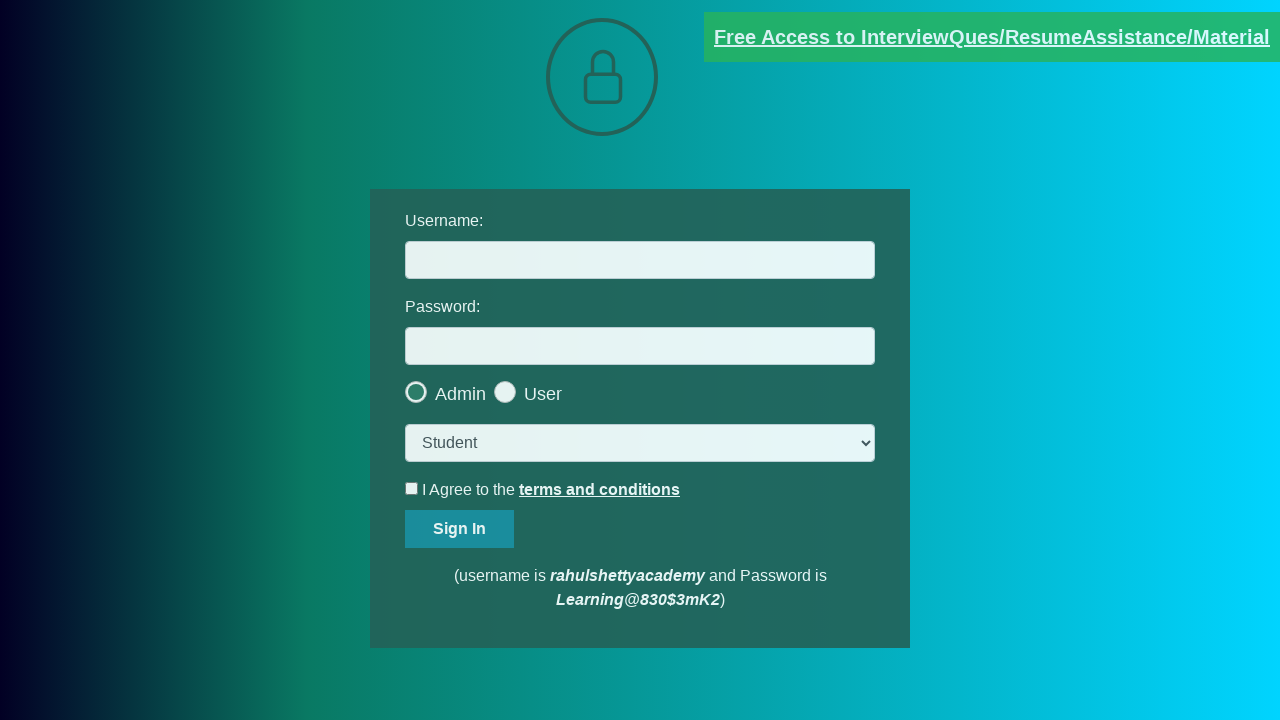

New window/tab opened and captured
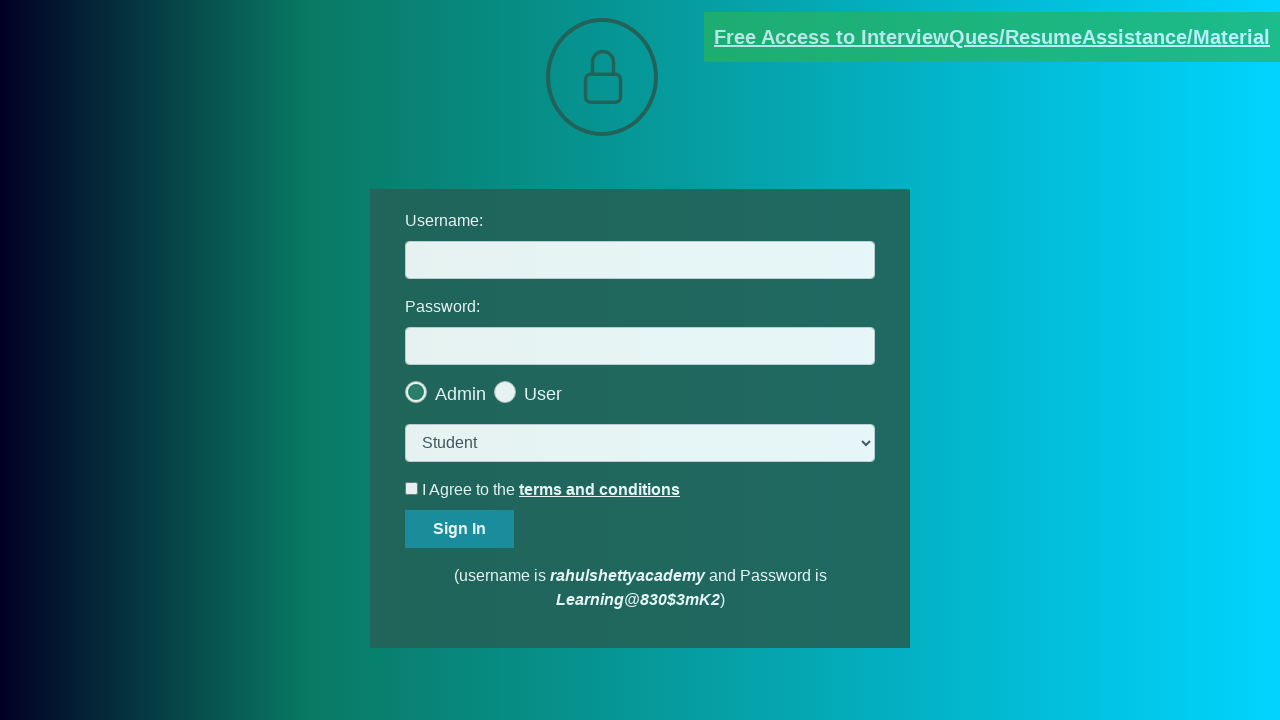

Waited for red paragraph text to load in new window
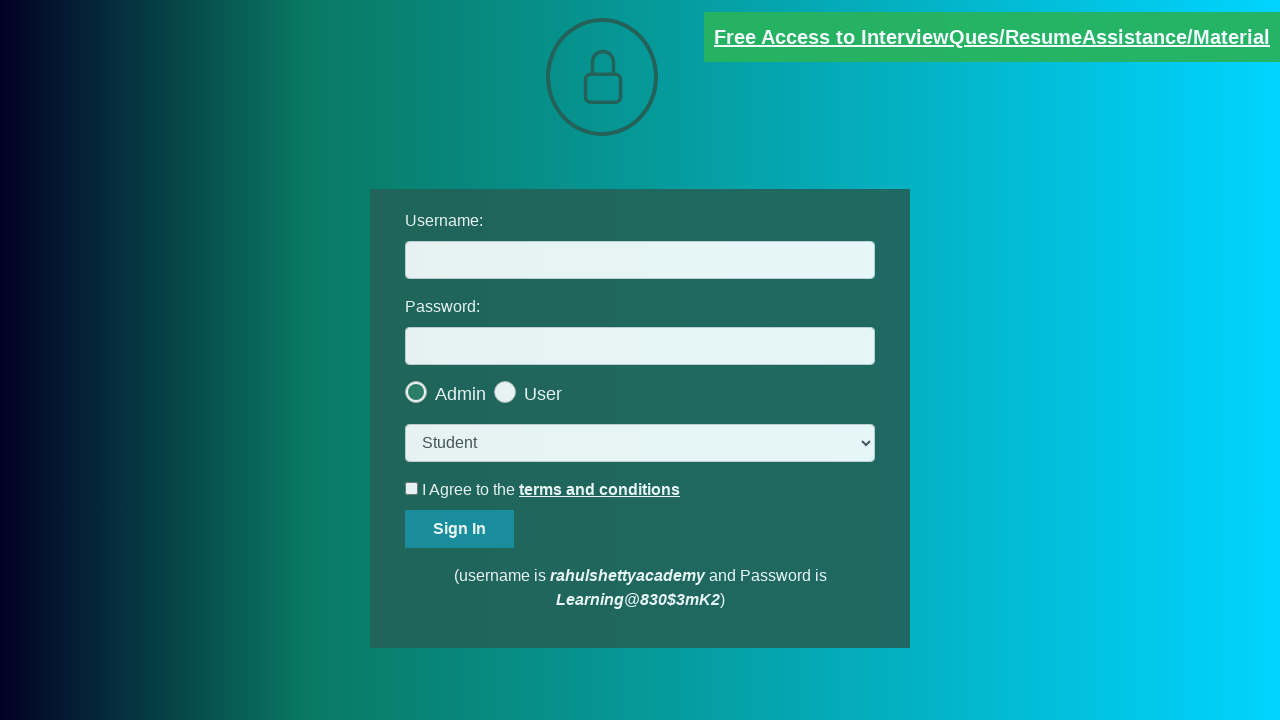

Extracted text content from paragraph element
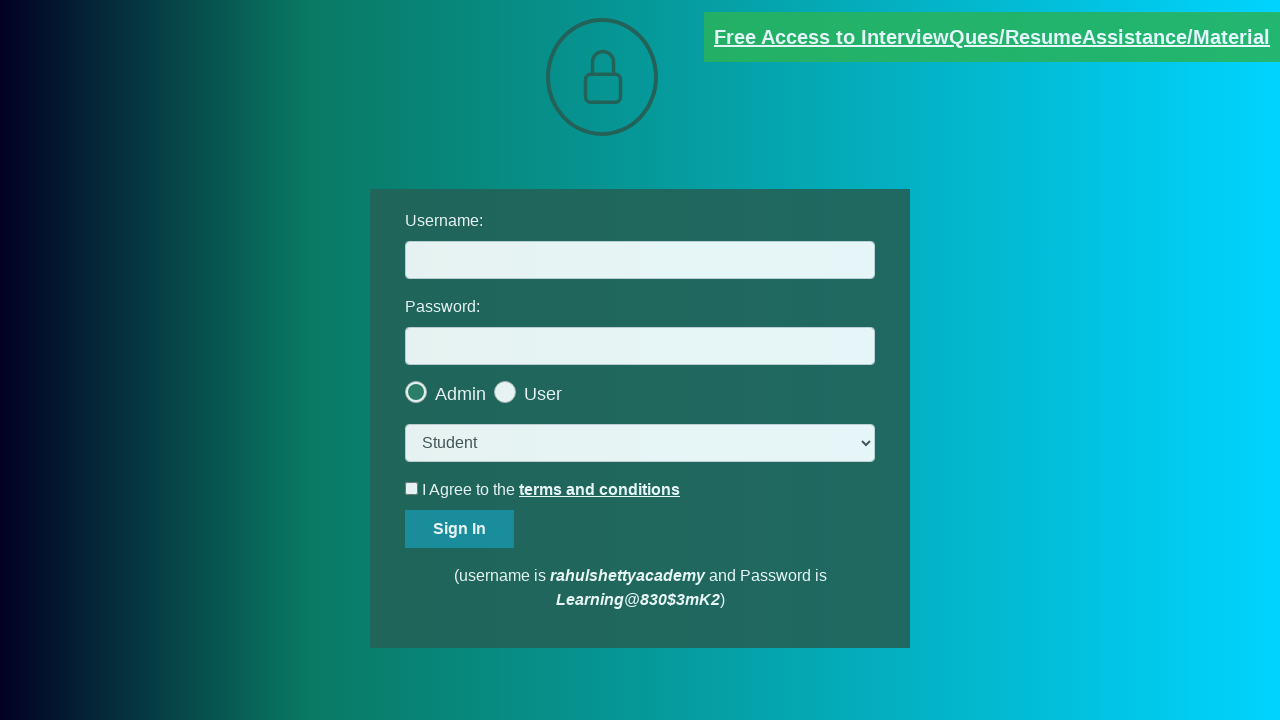

Extracted email ID from text: mentor@rahulshettyacademy.com
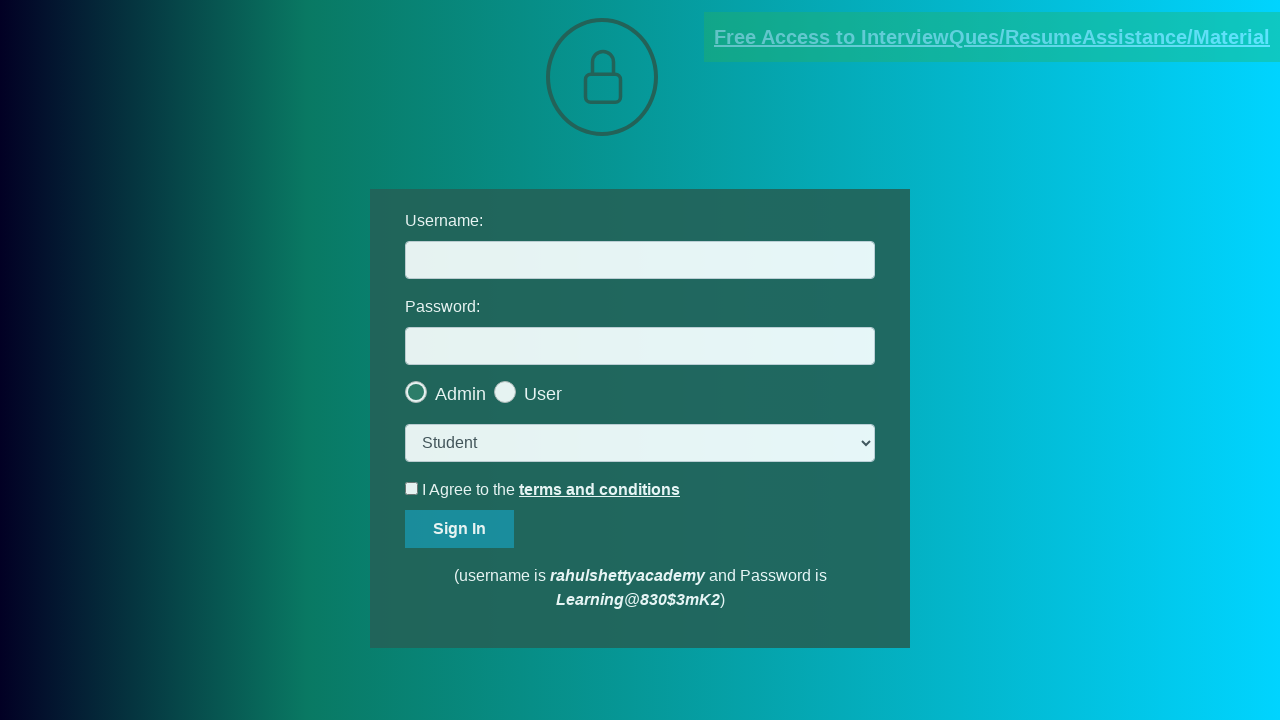

Filled username field with extracted email ID in original window on #username
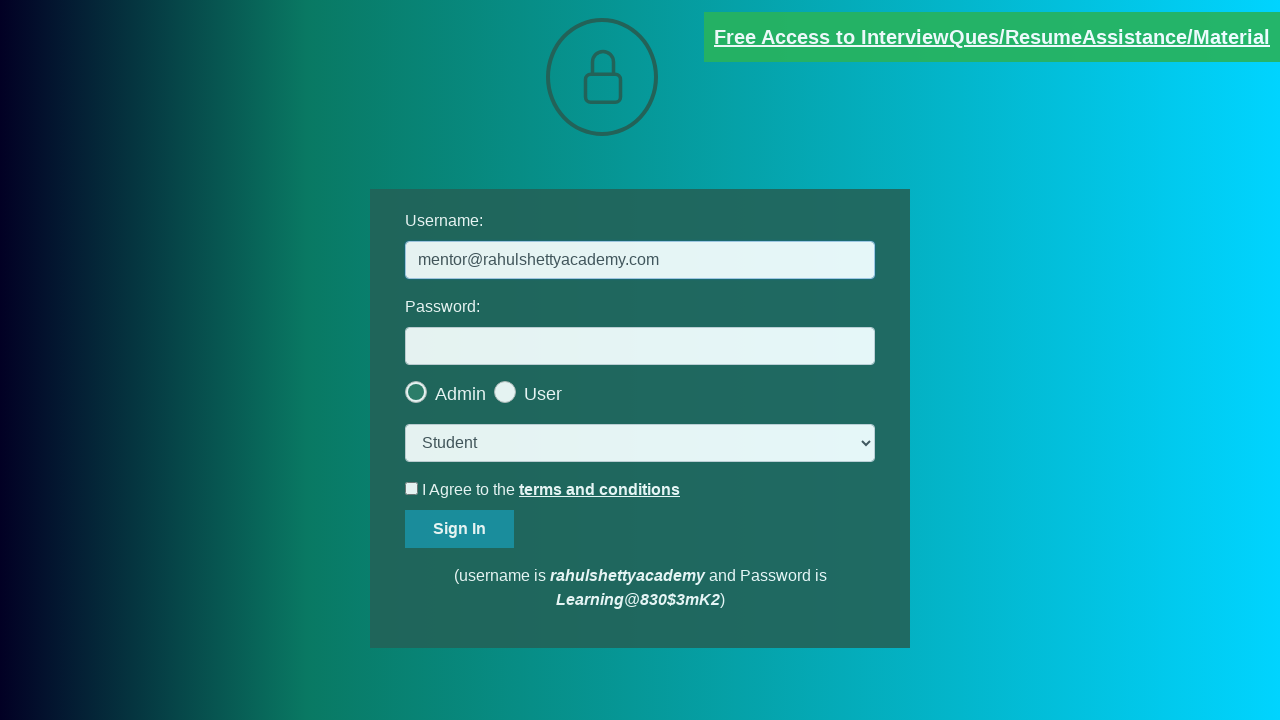

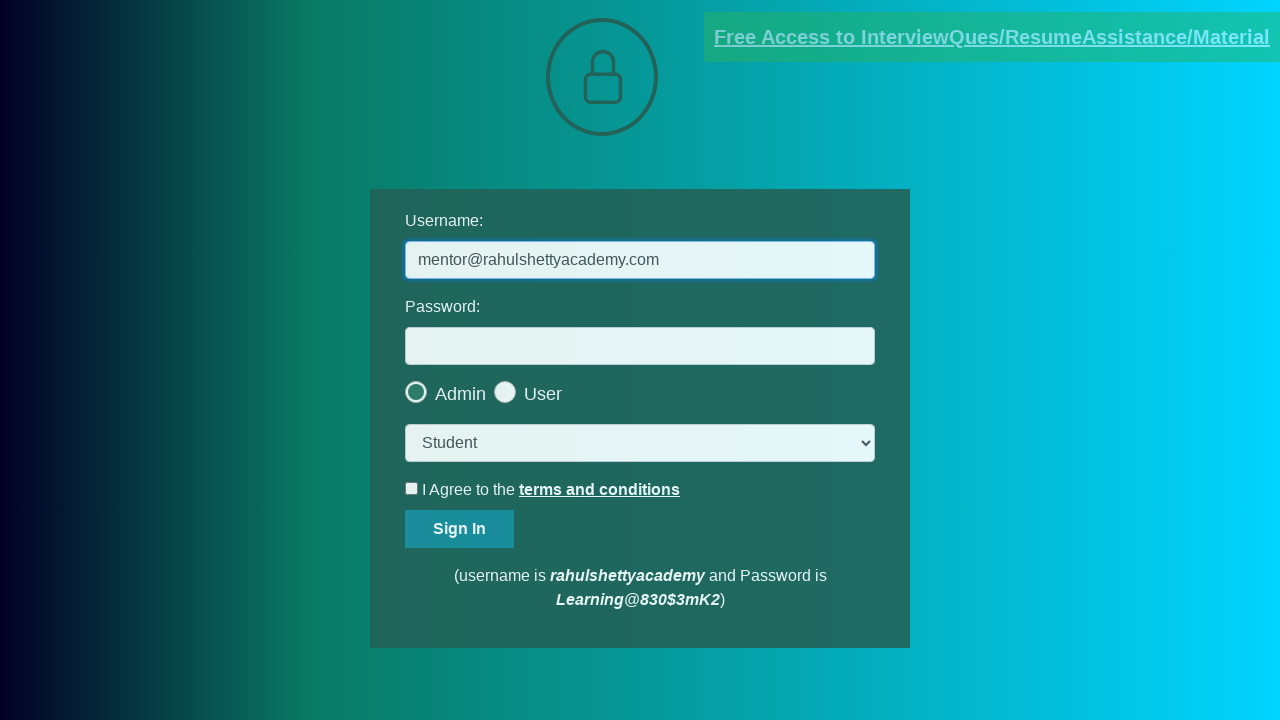